Tests flight booking form by selecting one-way trip, origin and destination airports, currency, senior citizen discount, number of passengers, and submitting the search

Starting URL: https://rahulshettyacademy.com/dropdownsPractise/

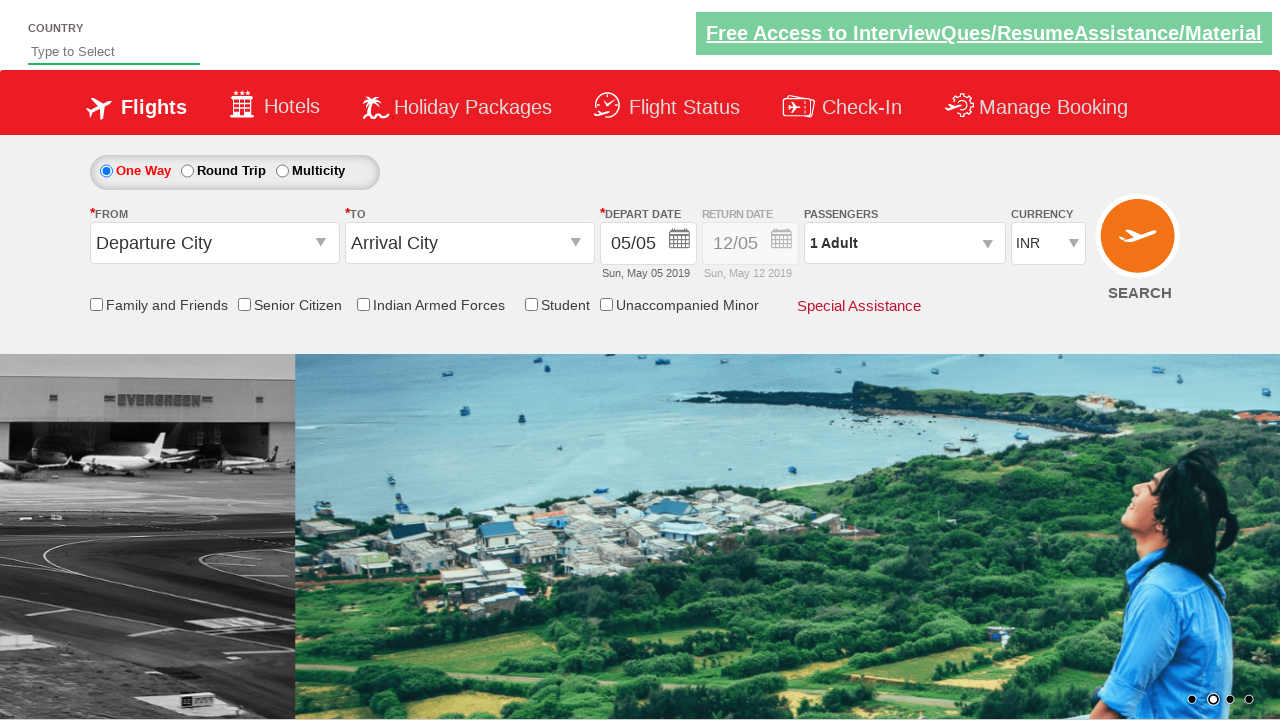

Selected one-way trip option at (106, 171) on #ctl00_mainContent_rbtnl_Trip_0
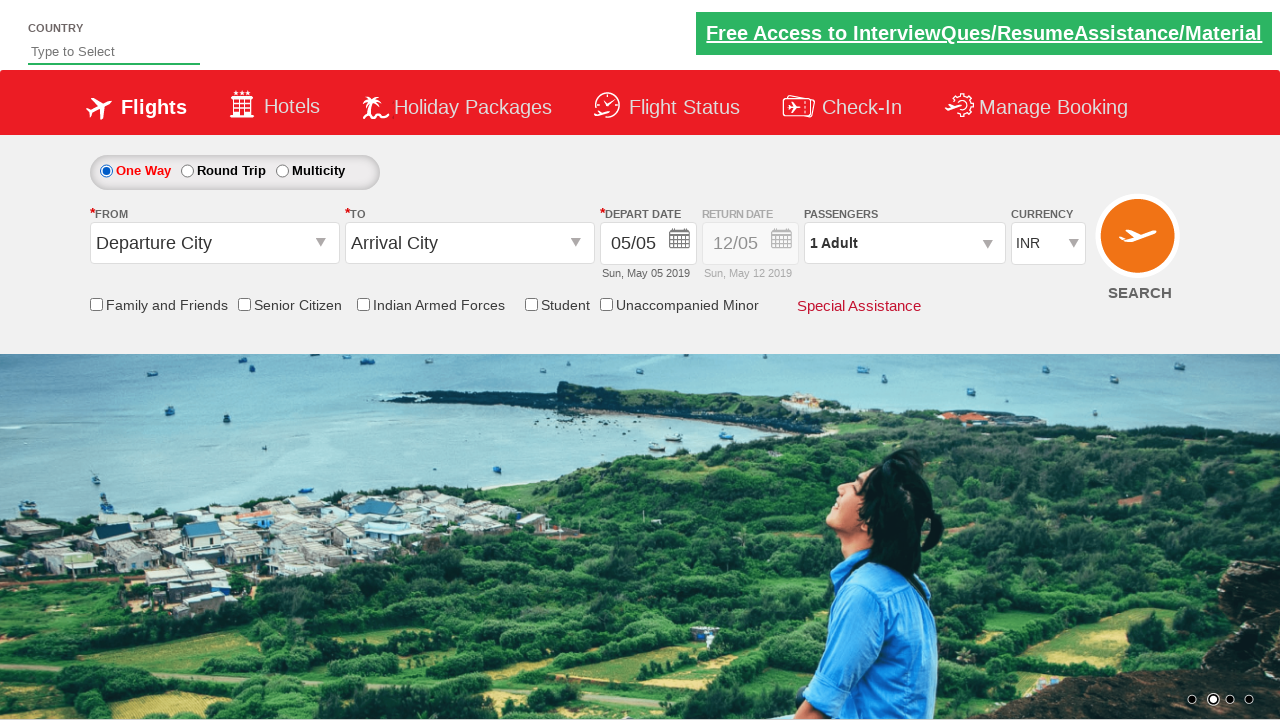

Clicked origin station dropdown at (214, 243) on #ctl00_mainContent_ddl_originStation1_CTXT
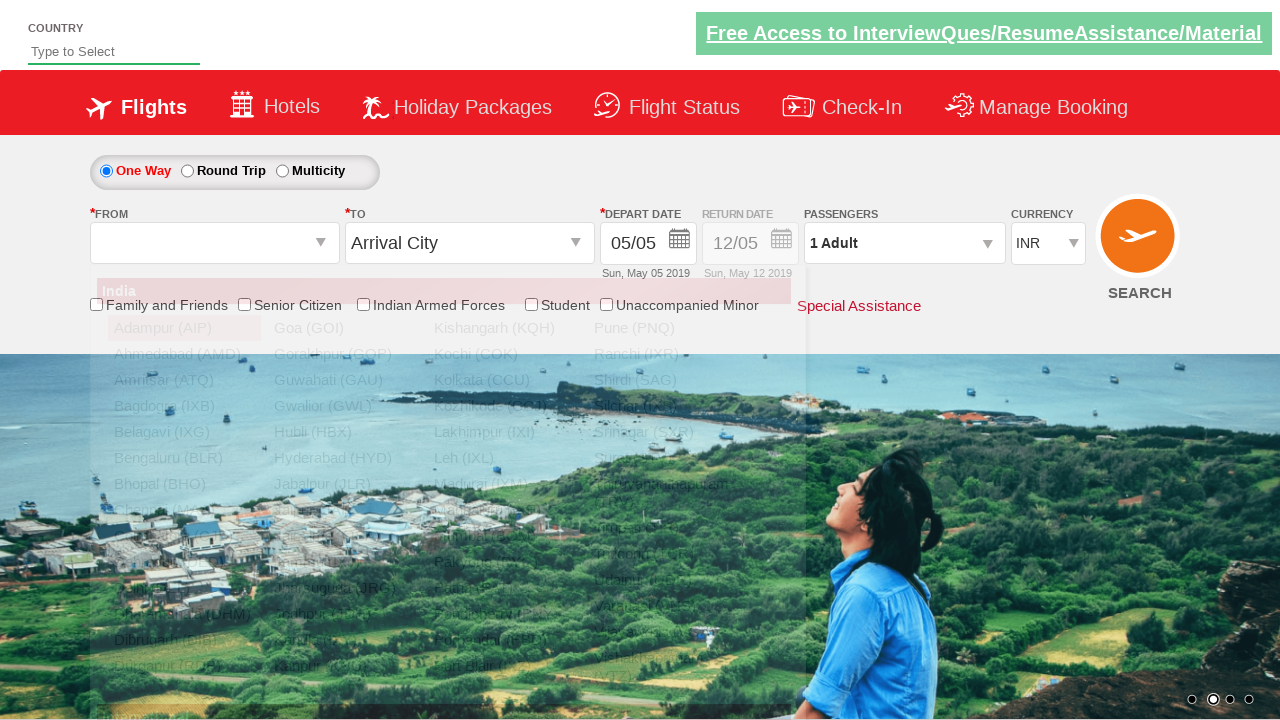

Selected Delhi (DEL) as origin airport at (184, 588) on a[value='DEL']
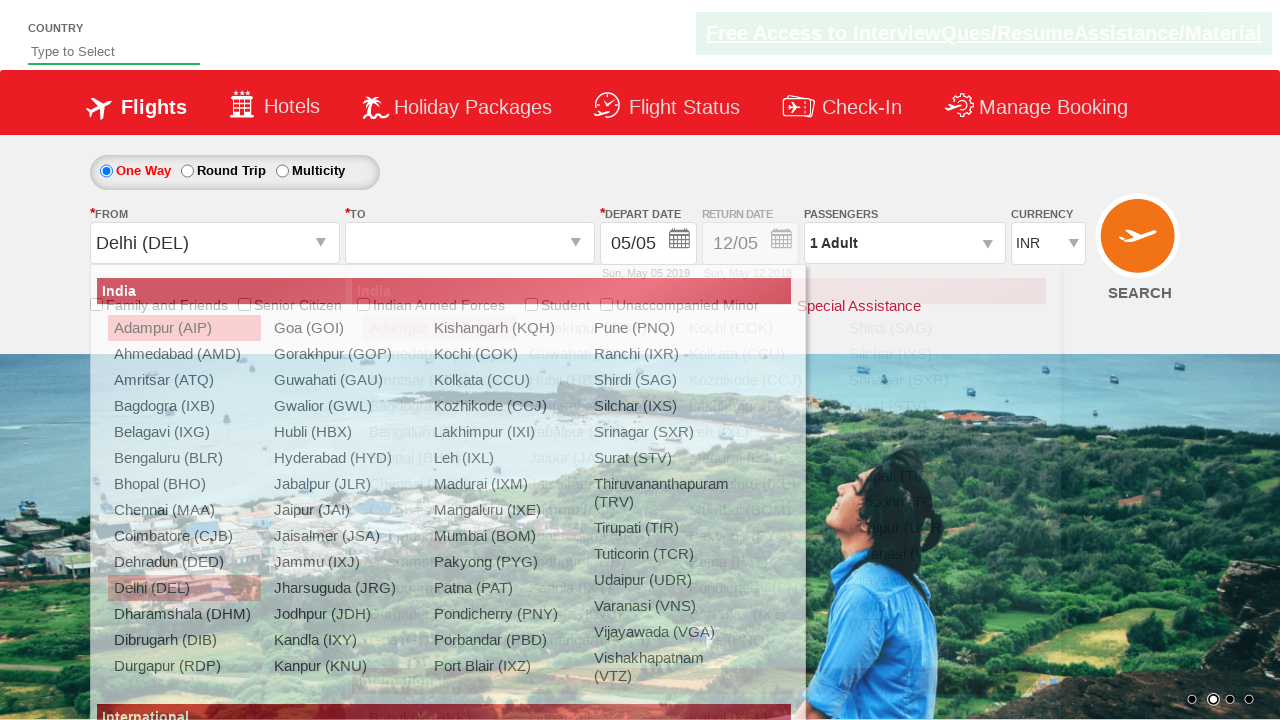

Waited for destination dropdown to be ready
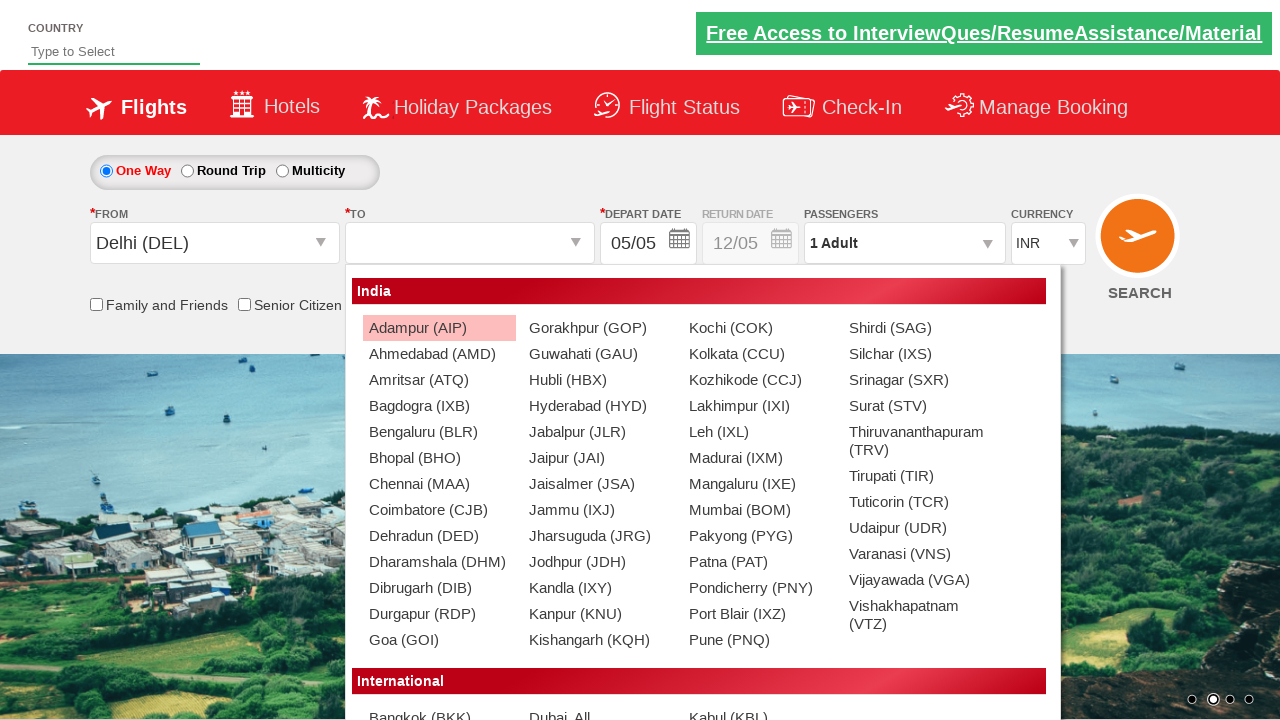

Selected Bangalore (BLR) as destination airport at (439, 432) on xpath=//div[@id='glsctl00_mainContent_ddl_destinationStation1_CTNR']//a[@value='
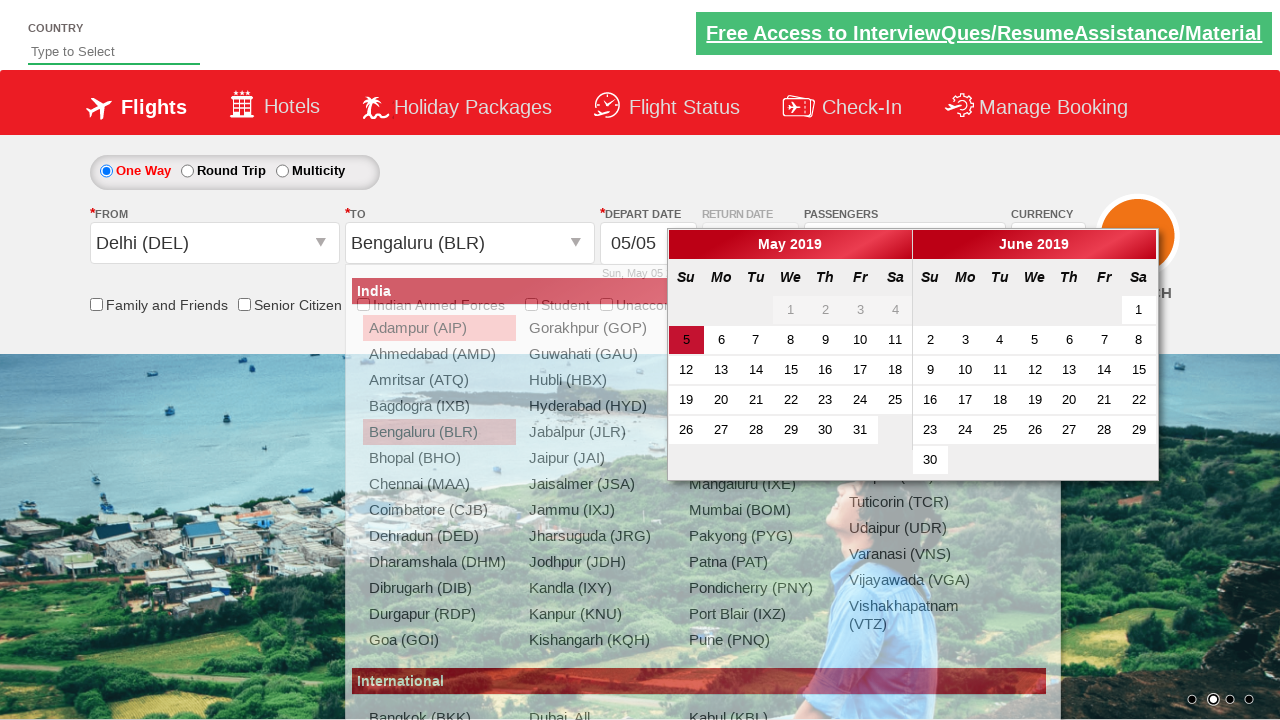

Selected AED currency on #ctl00_mainContent_DropDownListCurrency
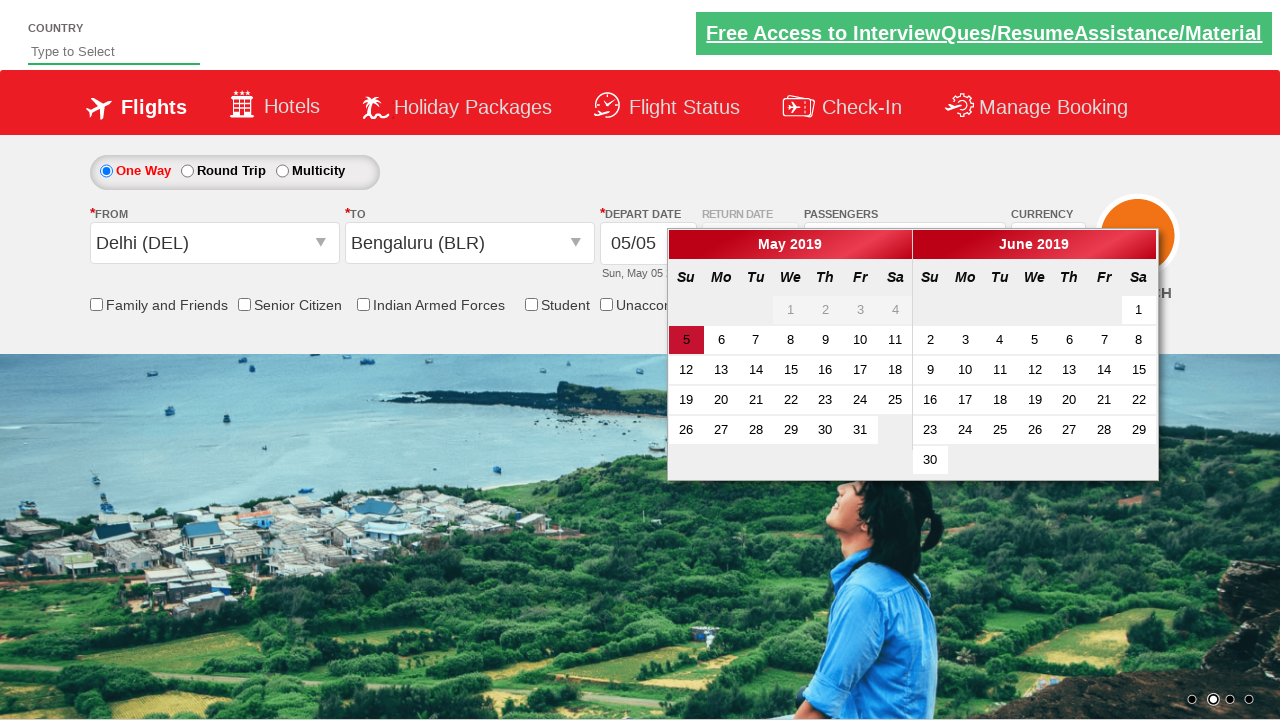

Checked senior citizen discount checkbox at (244, 304) on input#ctl00_mainContent_chk_SeniorCitizenDiscount
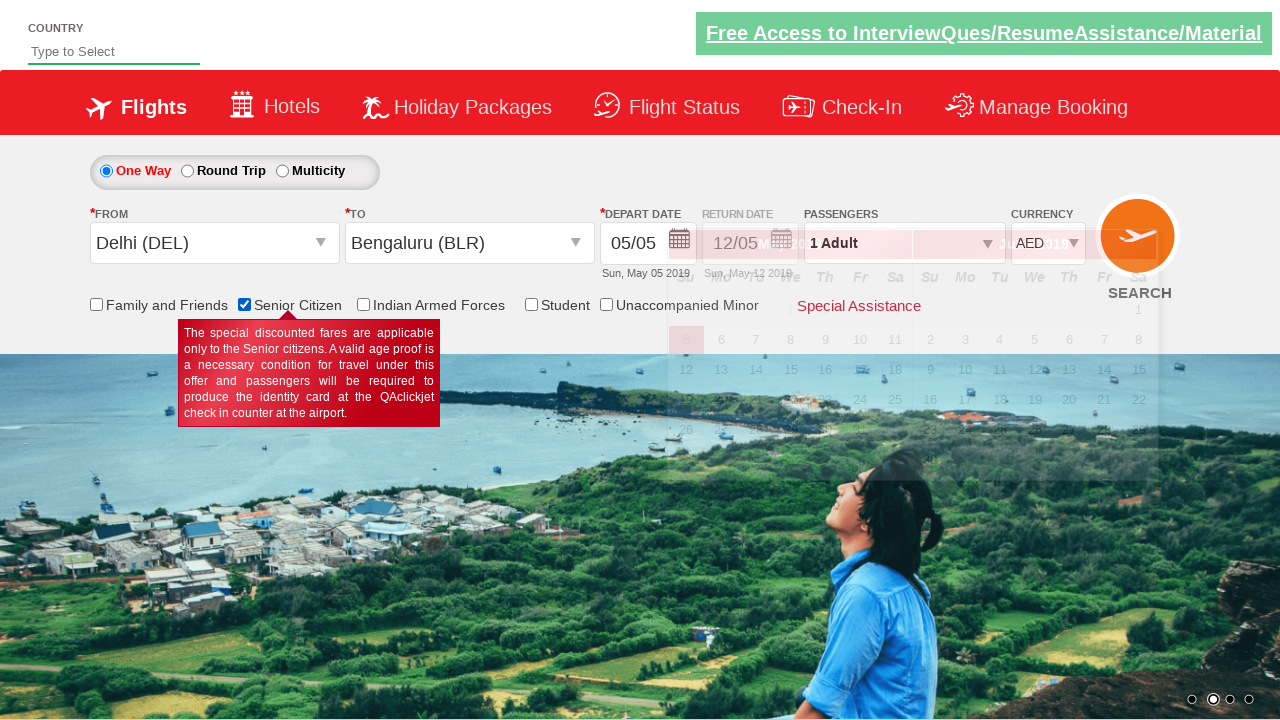

Clicked passenger selection dropdown at (904, 243) on #divpaxinfo
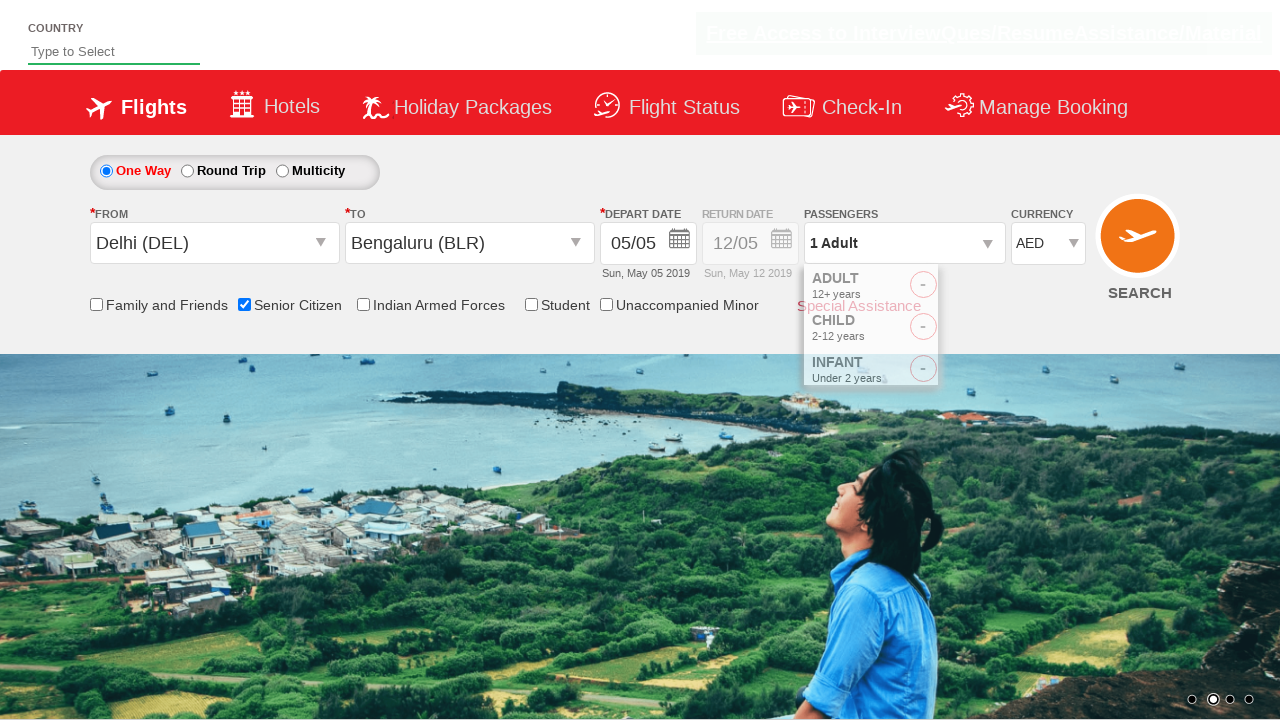

Waited for passenger selection popup to open
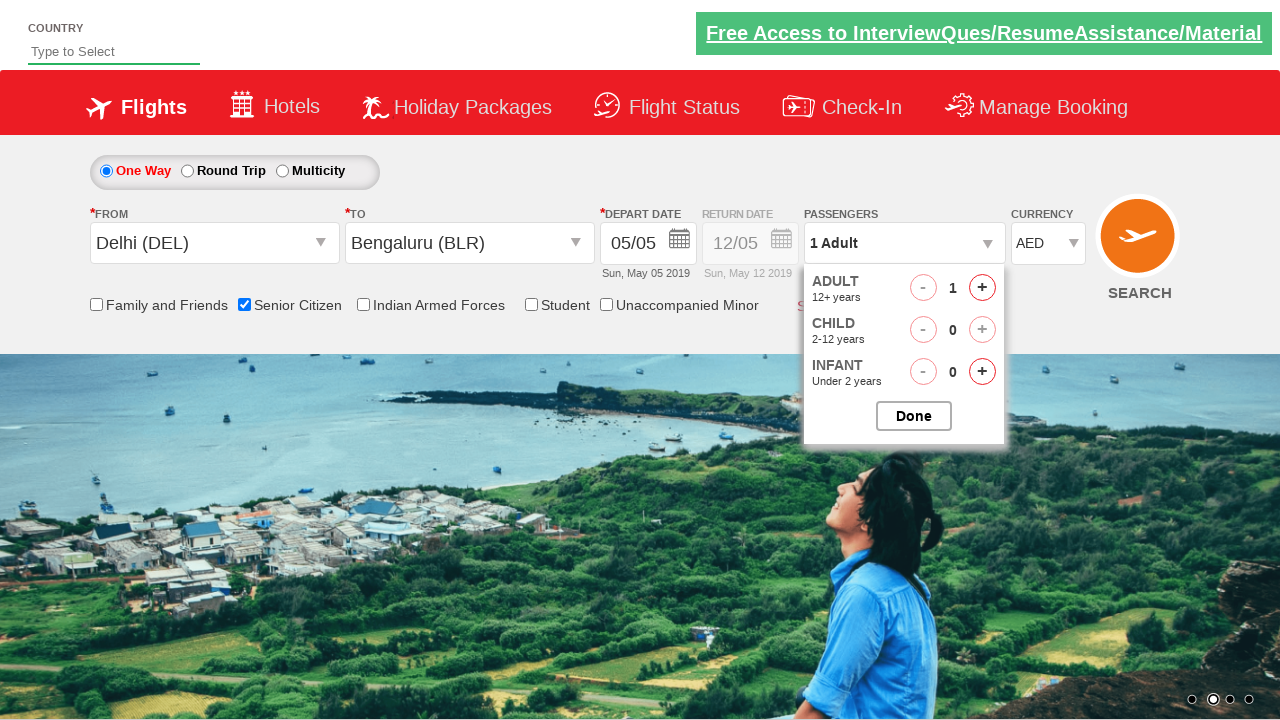

Incremented adult passenger count to 2 at (982, 288) on #hrefIncAdt
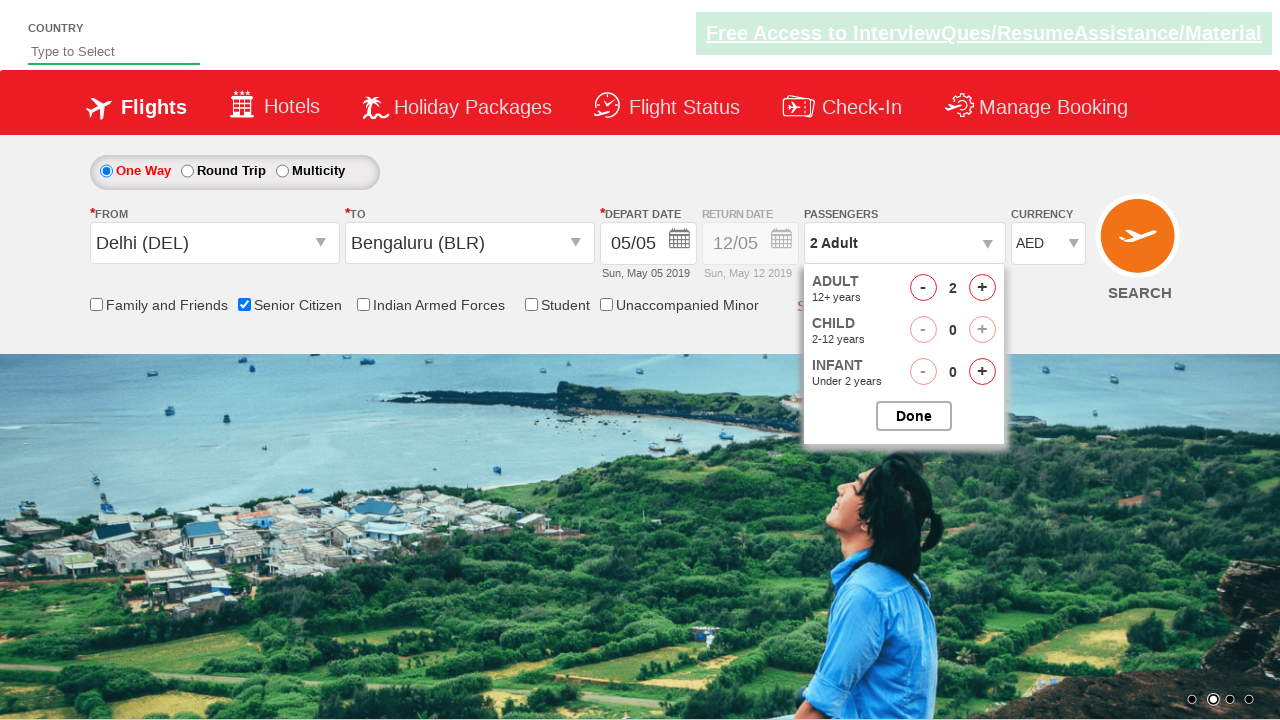

Incremented adult passenger count to 3 at (982, 288) on #hrefIncAdt
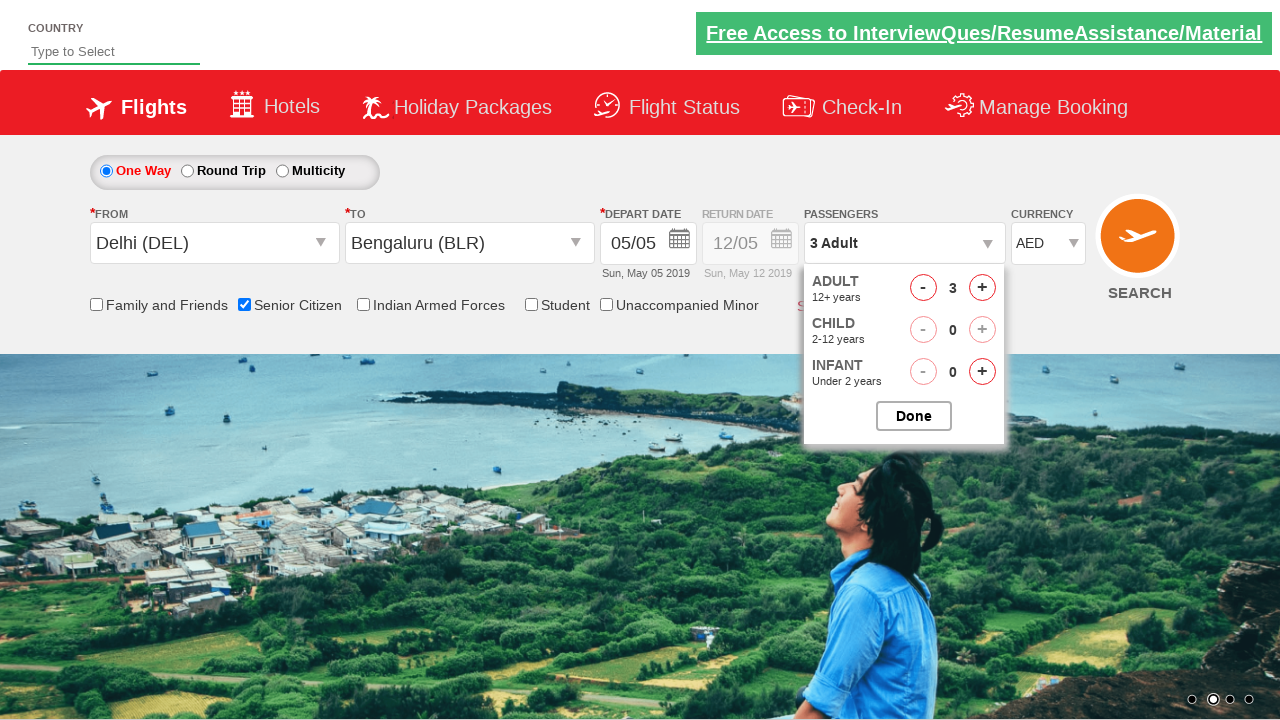

Incremented adult passenger count to 4 at (982, 288) on #hrefIncAdt
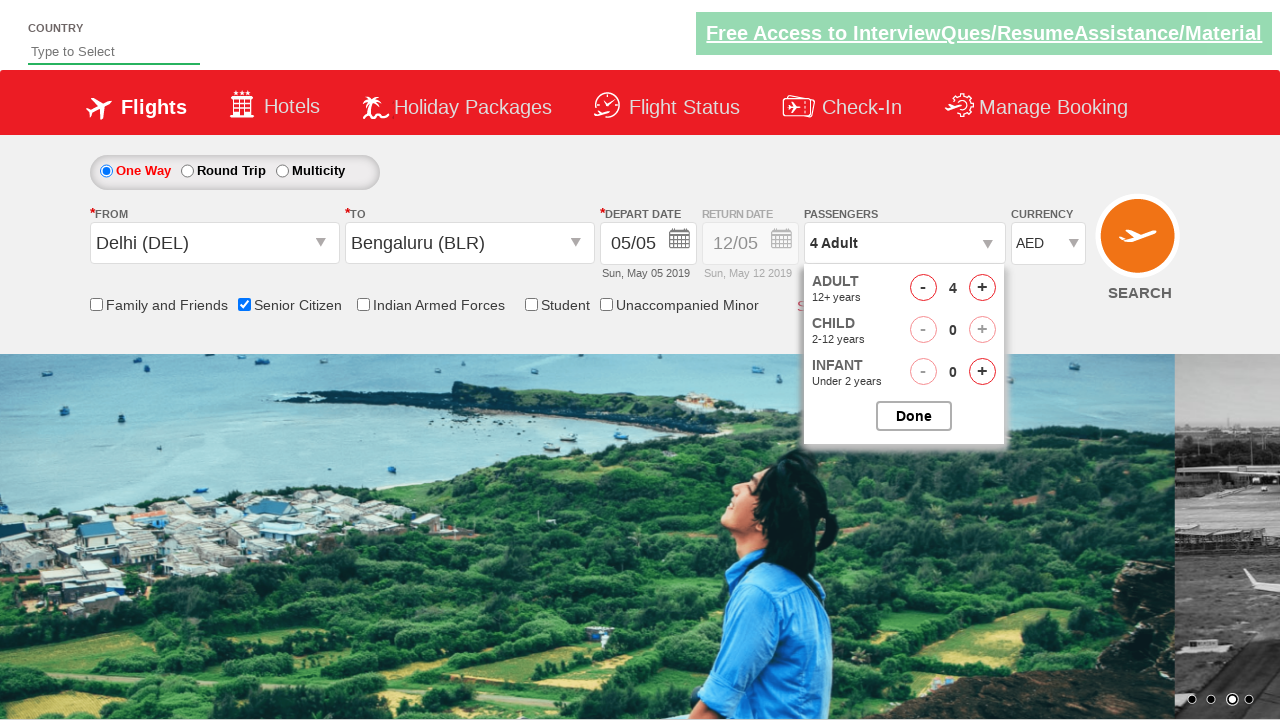

Closed passenger selection popup at (914, 416) on #btnclosepaxoption
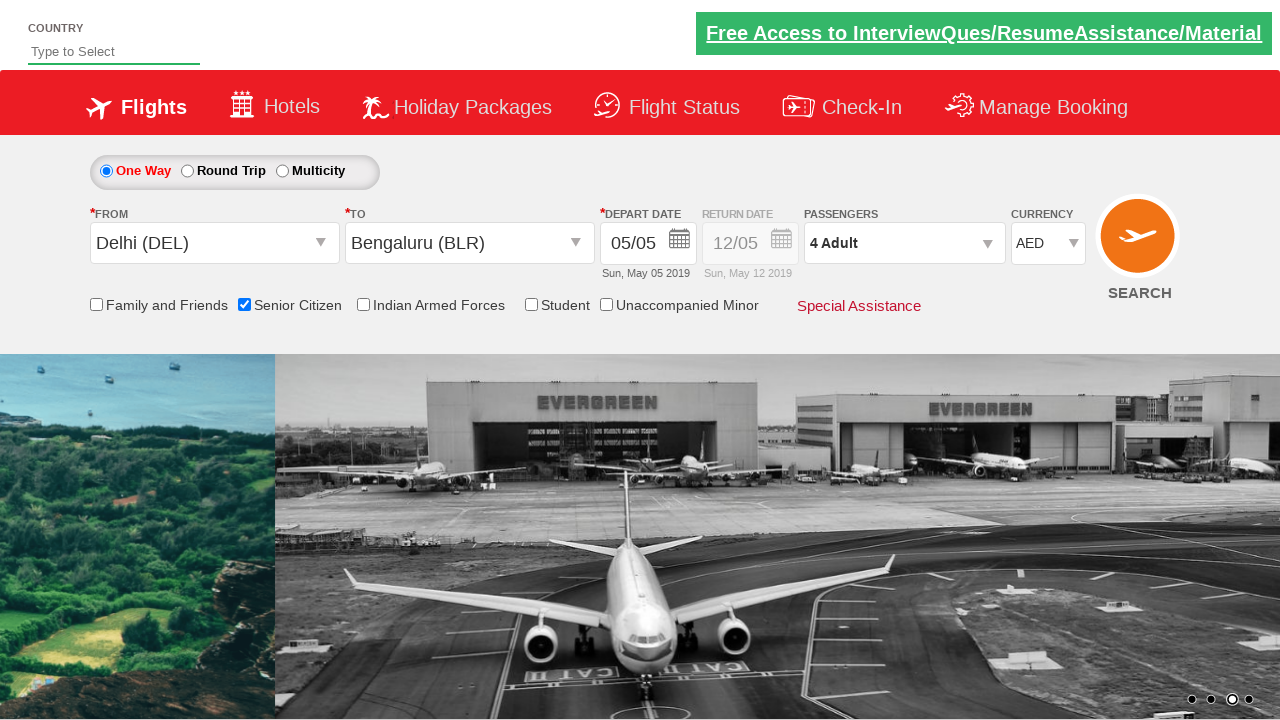

Clicked search button to submit flight booking form at (1140, 245) on input[name='ctl00$mainContent$btn_FindFlights']
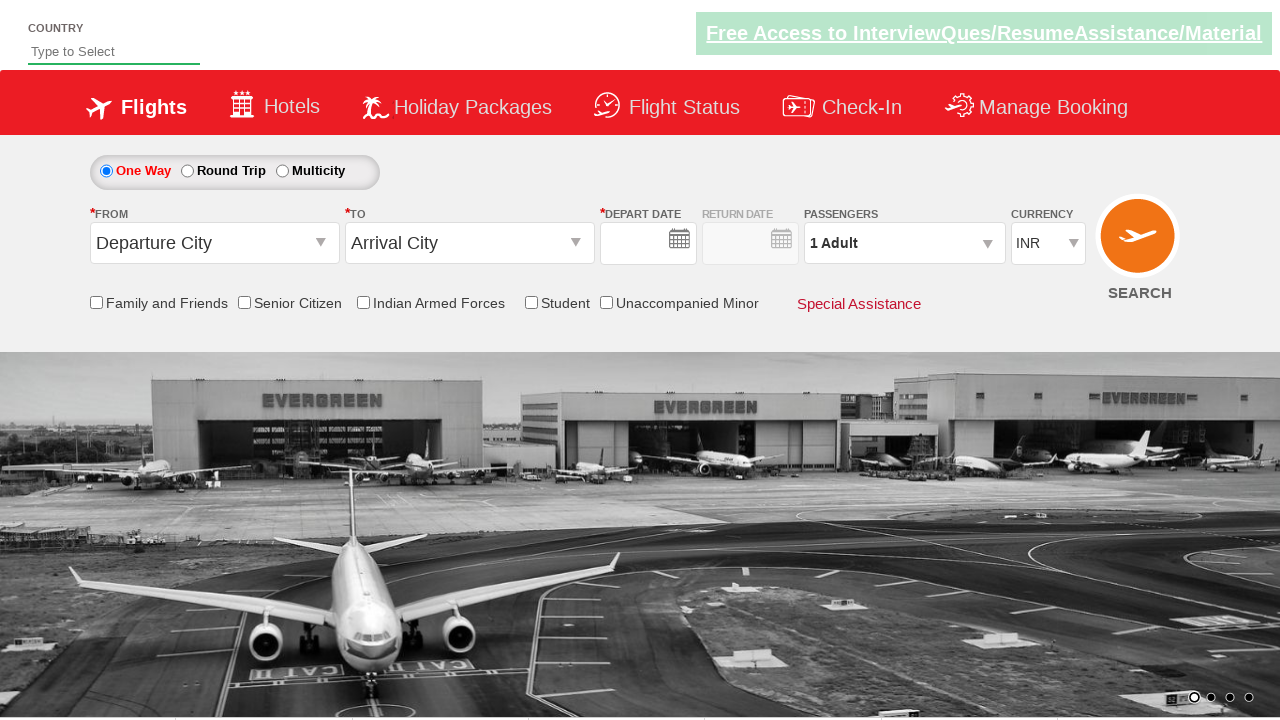

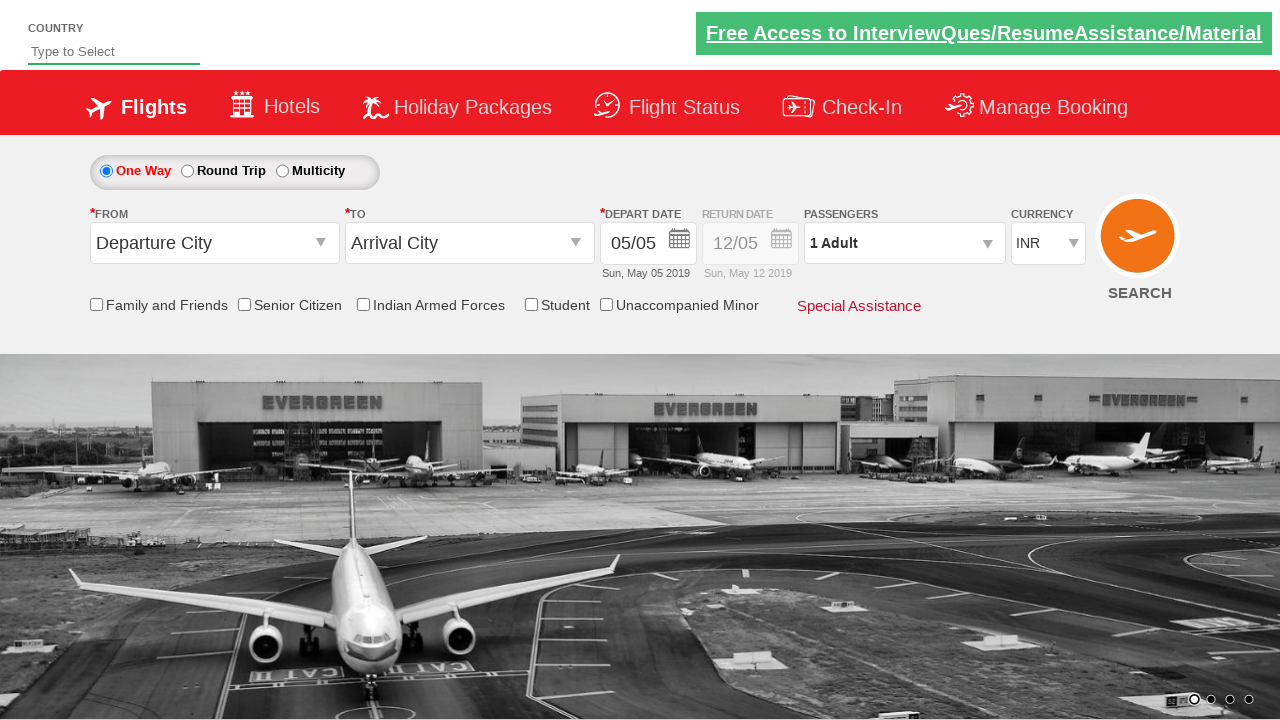